Searches for women's dresses and submits the search

Starting URL: https://www.target.com

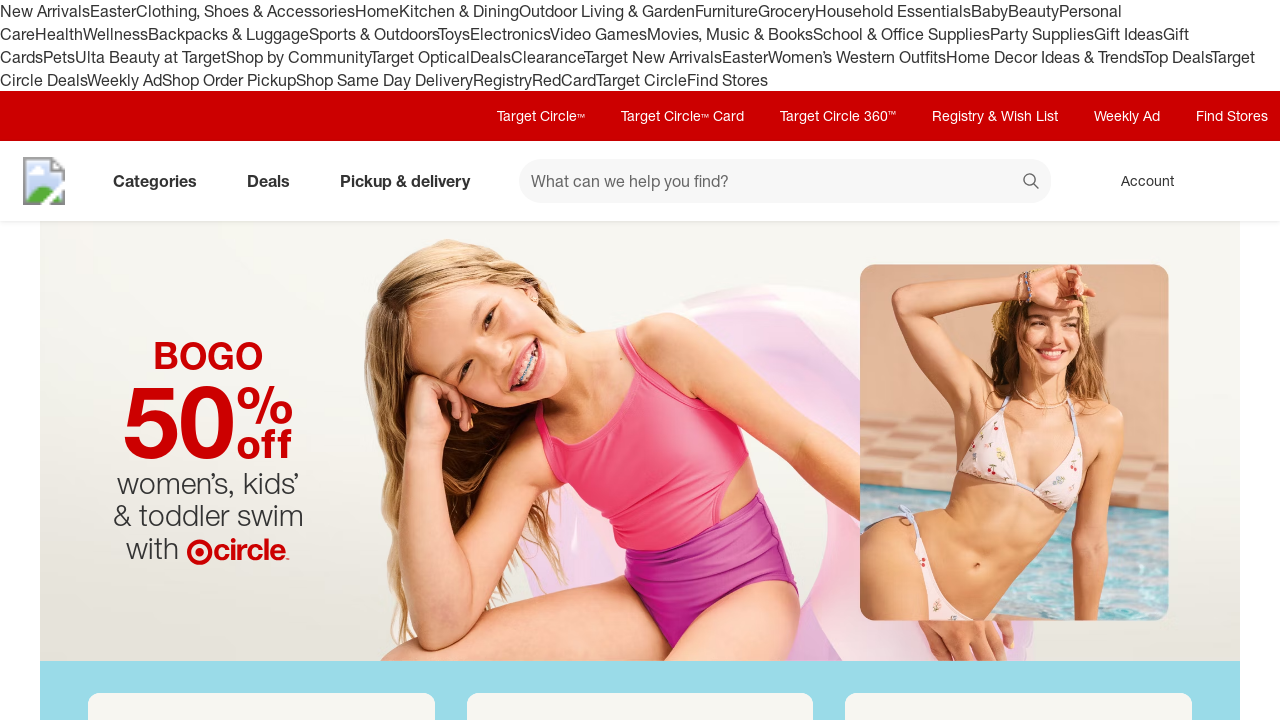

Clicked search field at (785, 181) on [type='search']
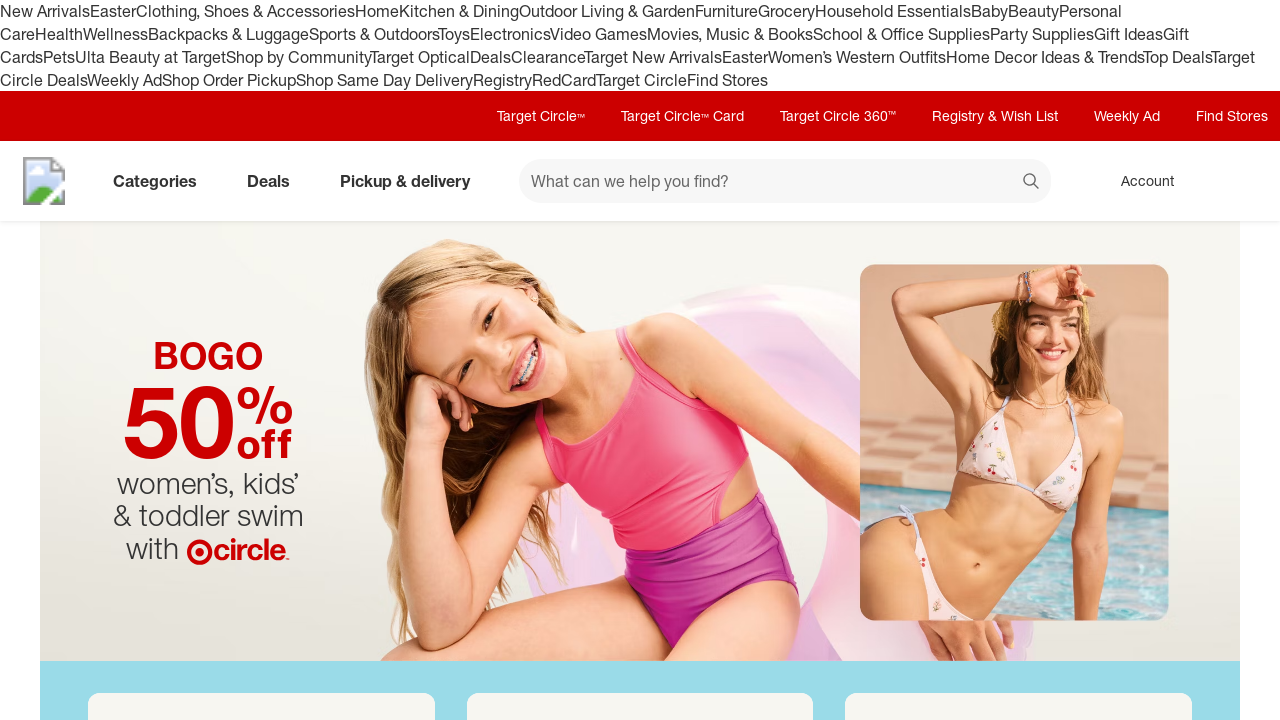

Entered 'womens dresses' in search field on [type='search']
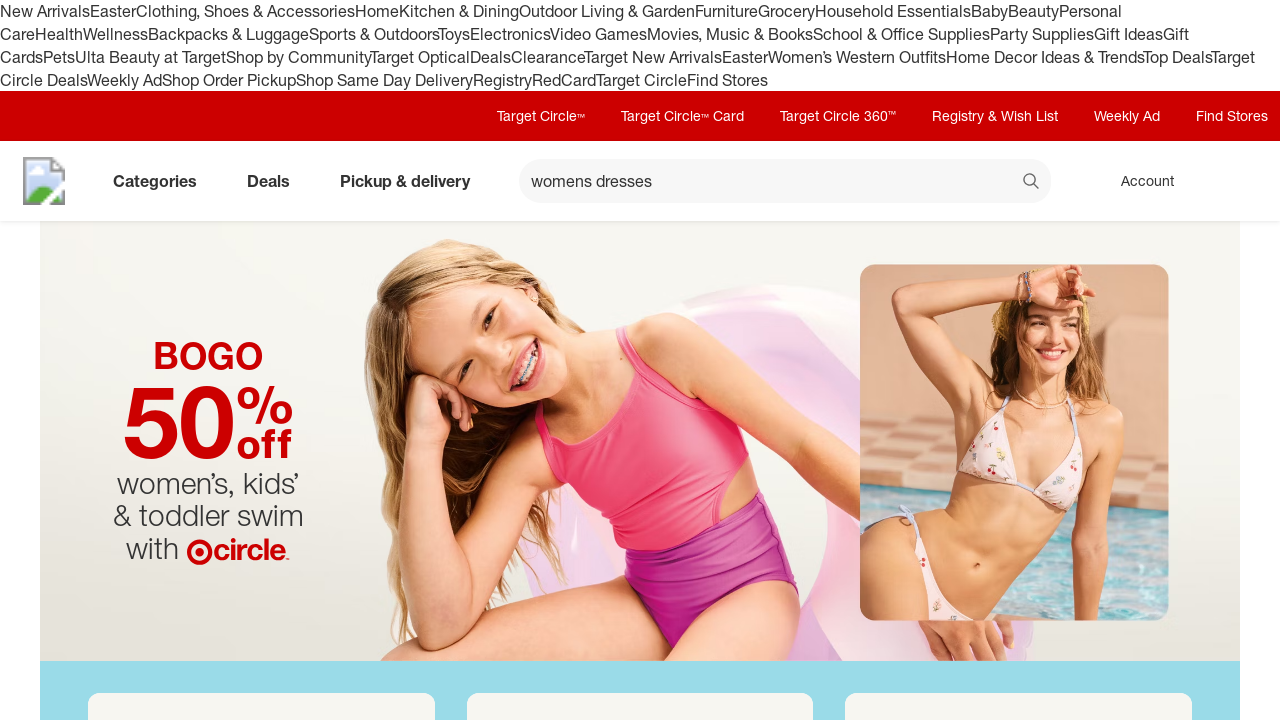

Submitted search for women's dresses on [type='search']
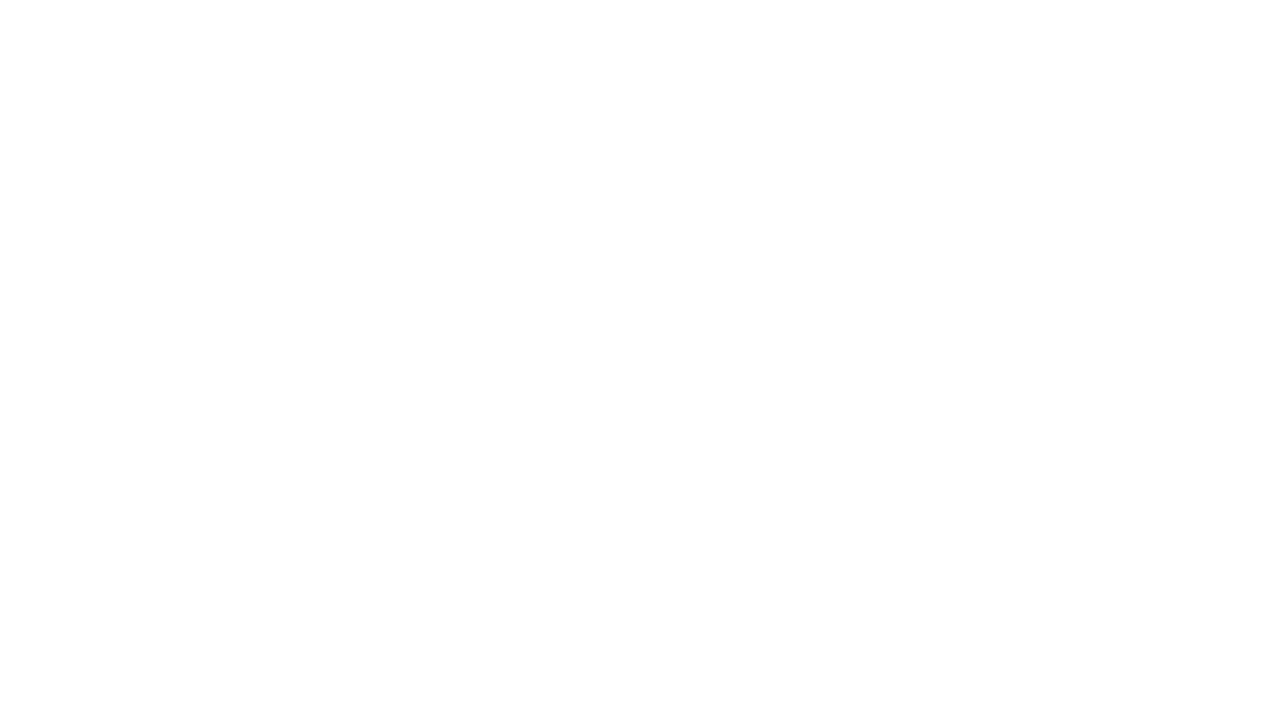

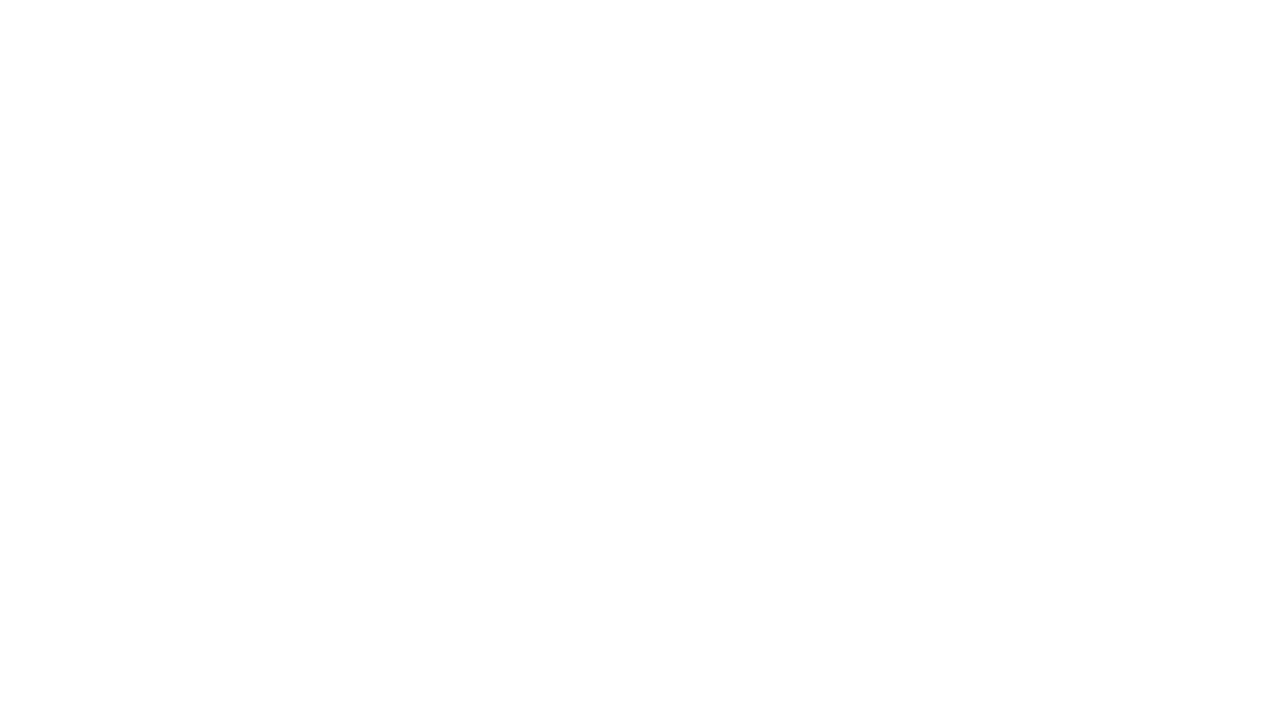